Tests the Midtrans payment demo by clicking the buy button and filling in customer details (name, email, phone) on the checkout form.

Starting URL: https://demo.midtrans.com

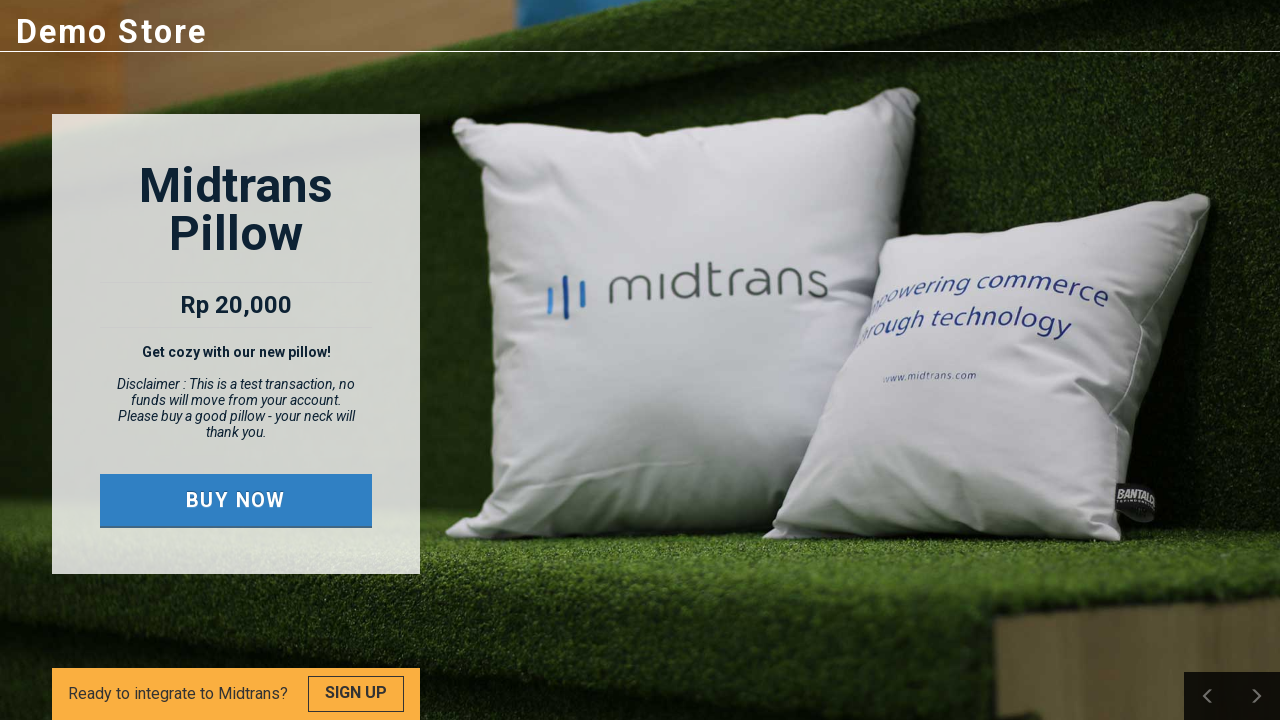

Clicked the Buy button on Midtrans demo page at (236, 500) on a.btn.buy
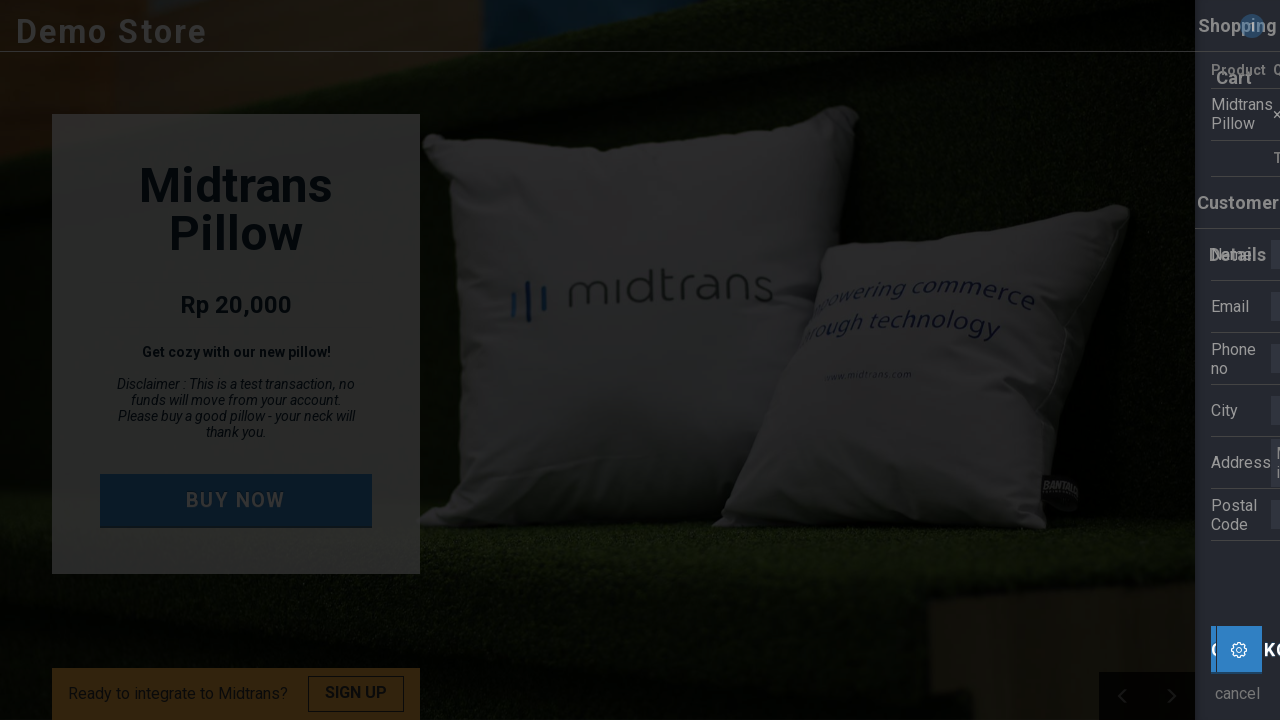

Checkout form loaded and became visible
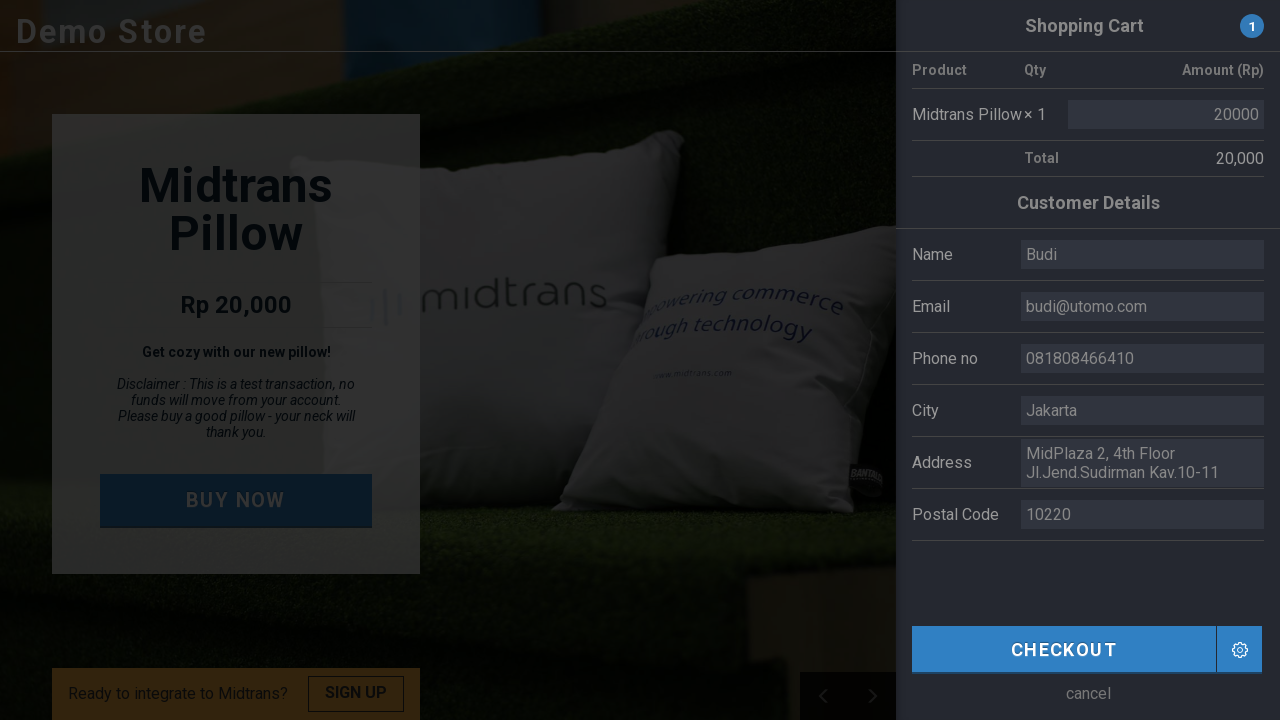

Cleared the customer name field on input[value='Budi']
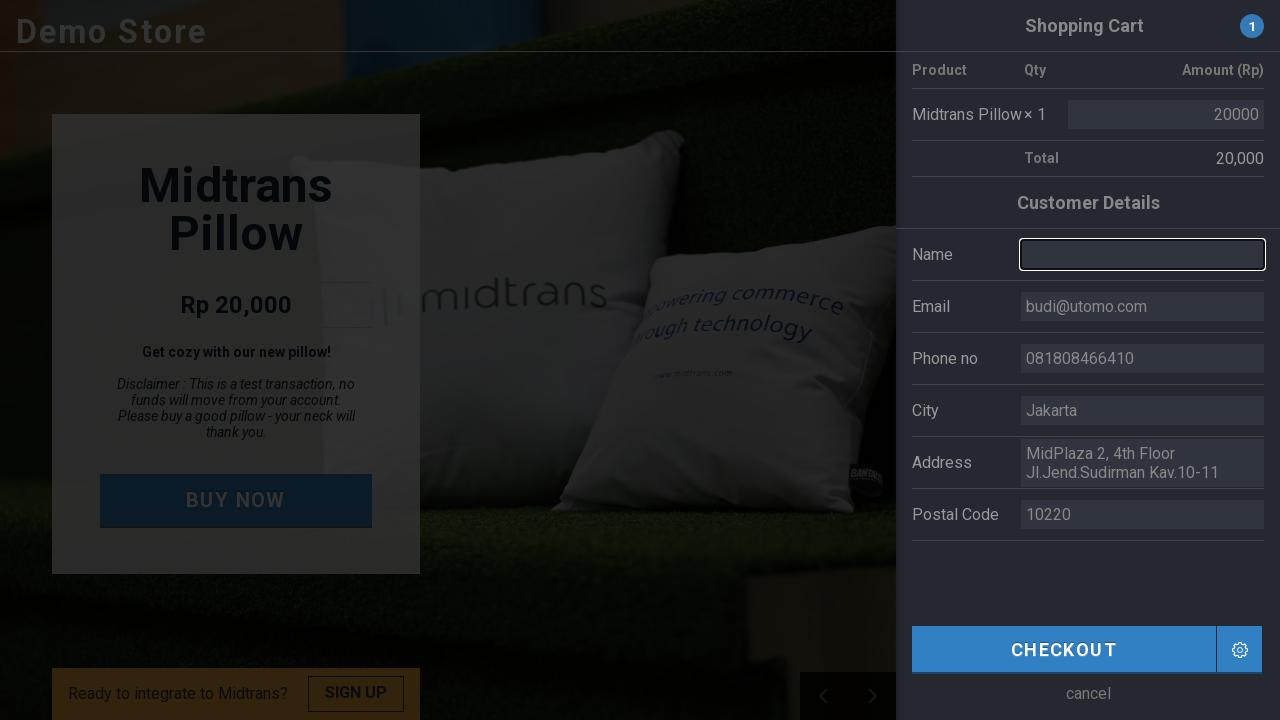

Filled customer name field with 'benkjr' on input[value='Budi']
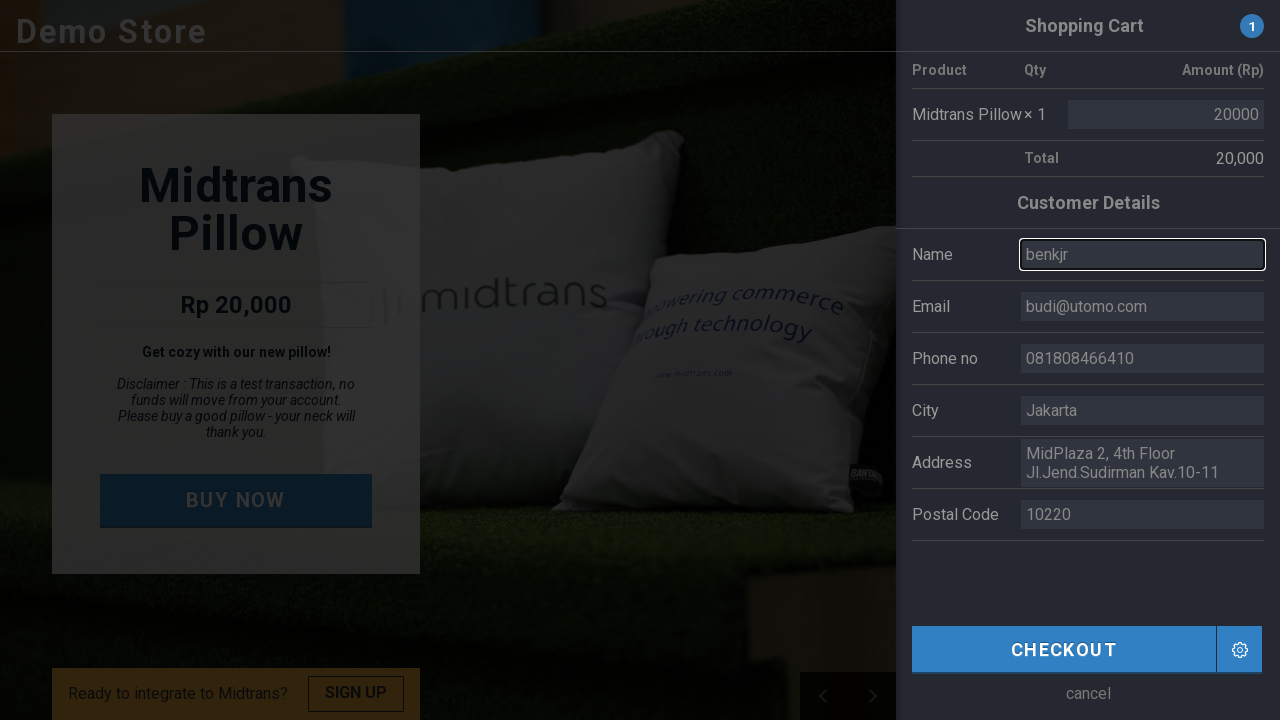

Cleared the email field on input[type='email']
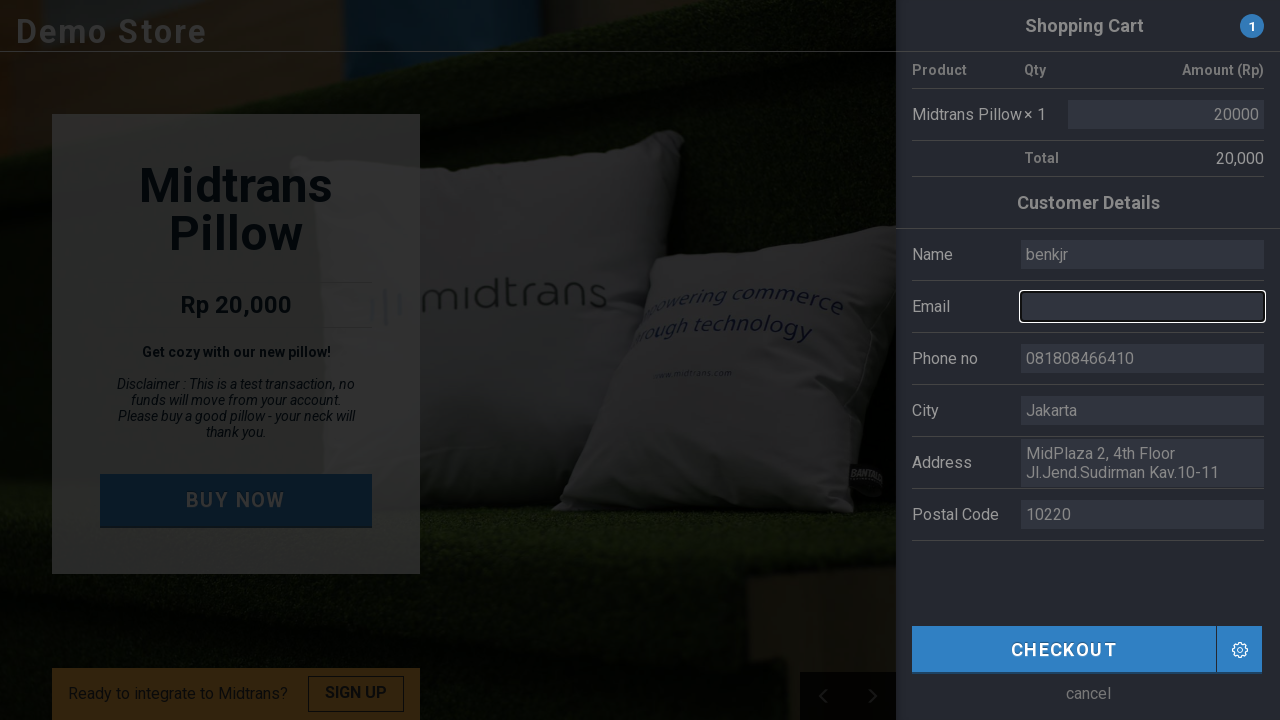

Filled email field with randomly generated email: GZOQSSBSVL33@gmail.com on input[type='email']
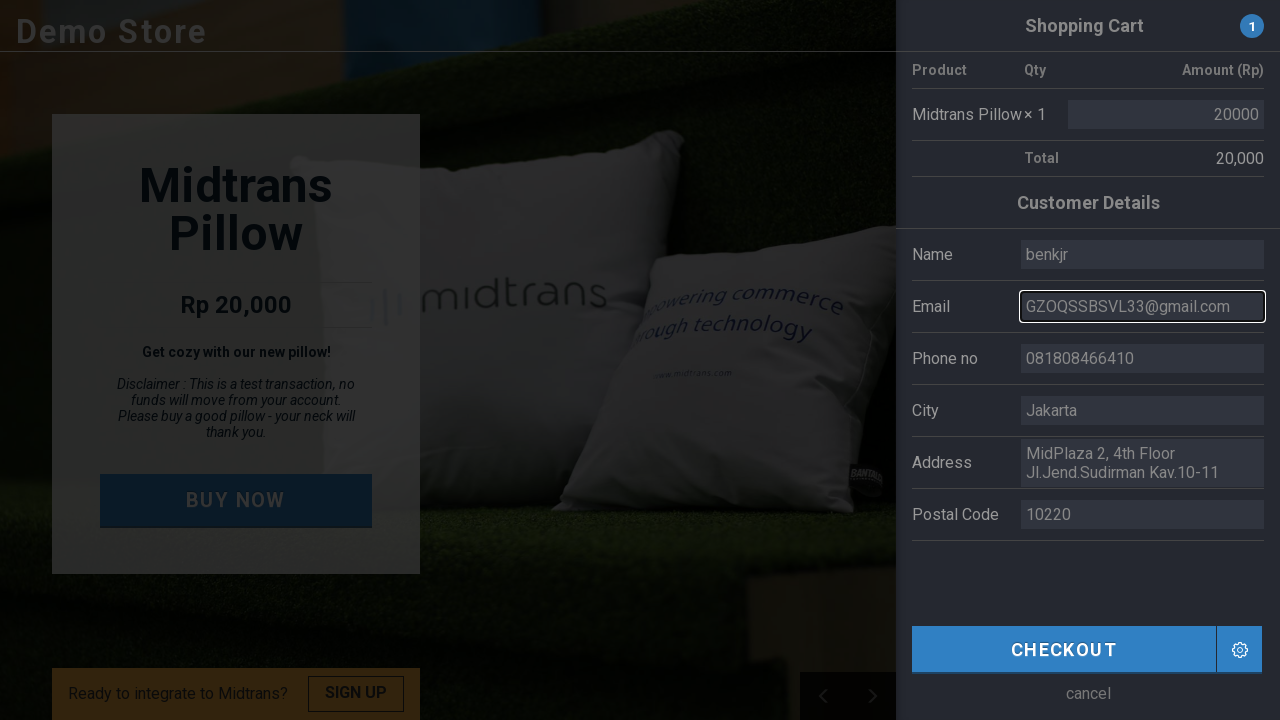

Cleared the phone number field on input[value='081808466410']
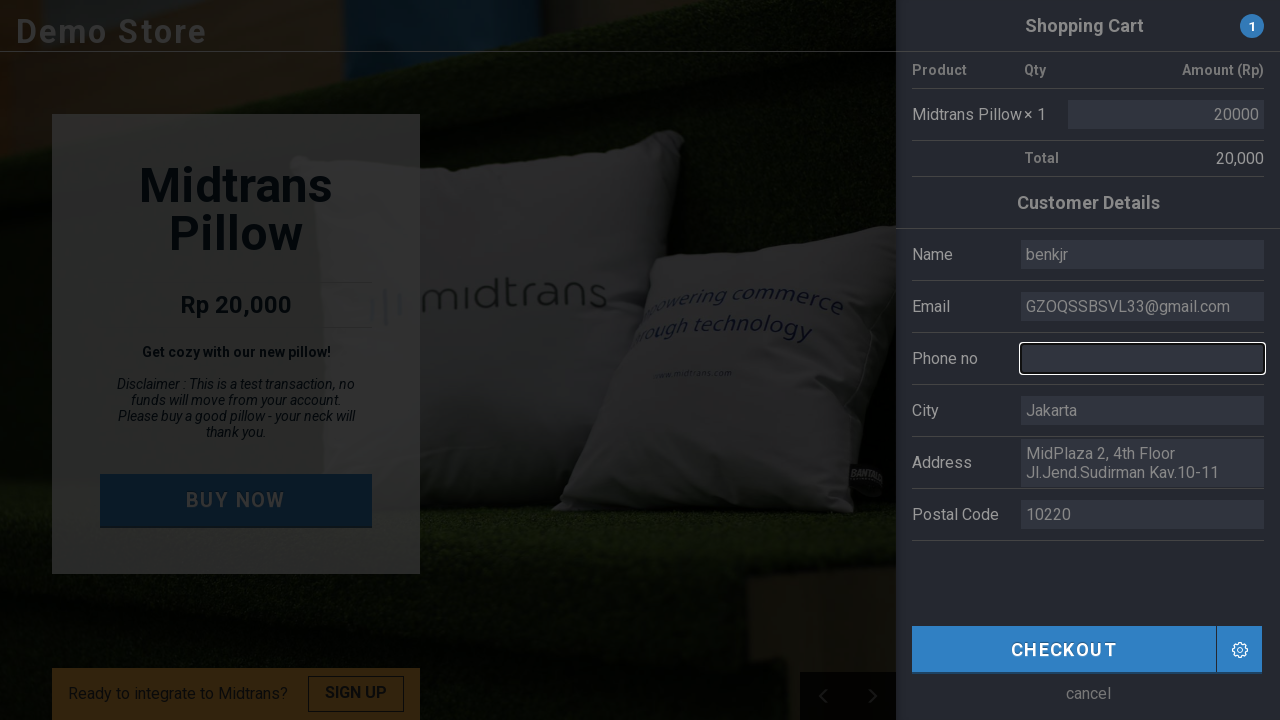

Filled phone number field with '14045' on input[value='081808466410']
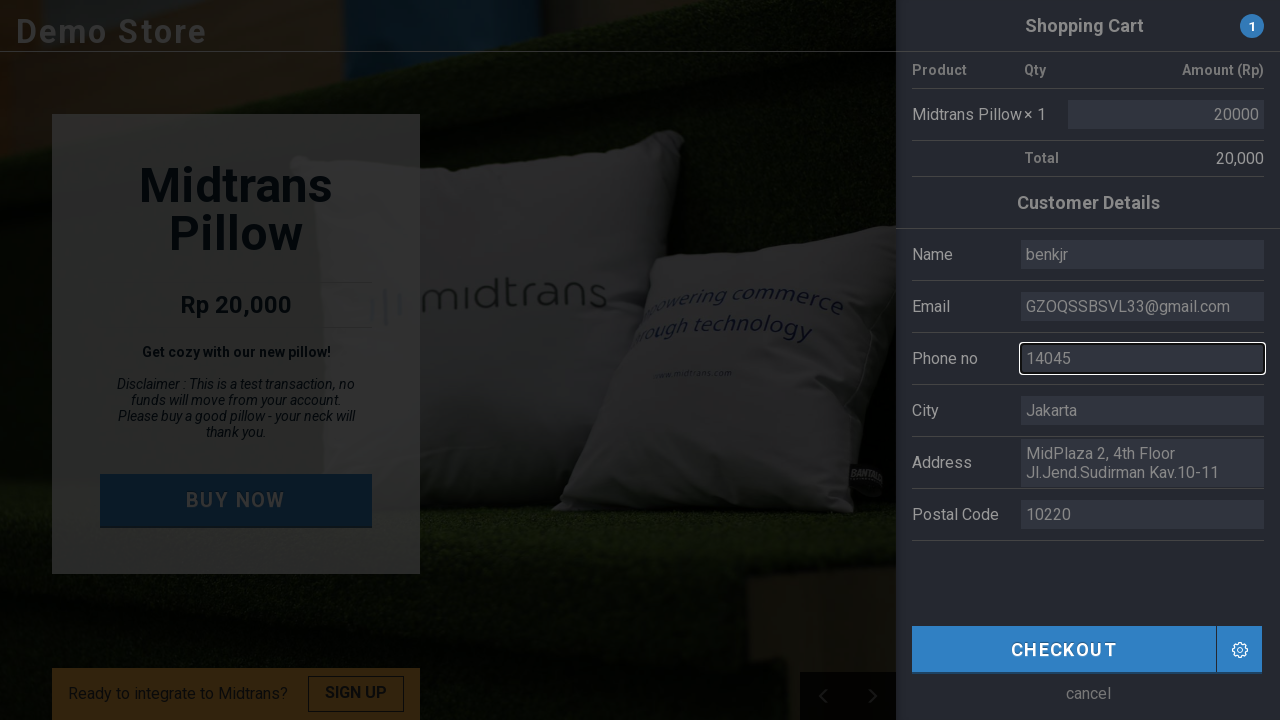

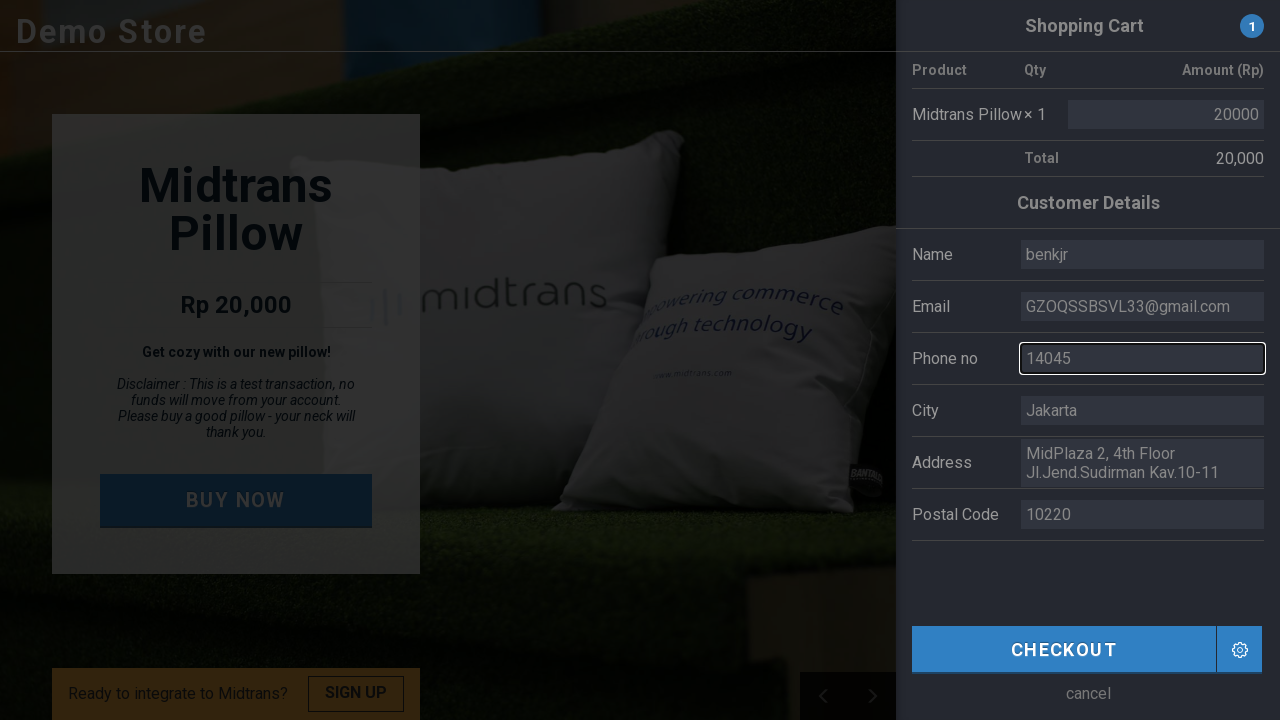